Tests the search functionality on python.org by entering "pycon" in the search box and submitting the search form using the Enter key.

Starting URL: http://www.python.org

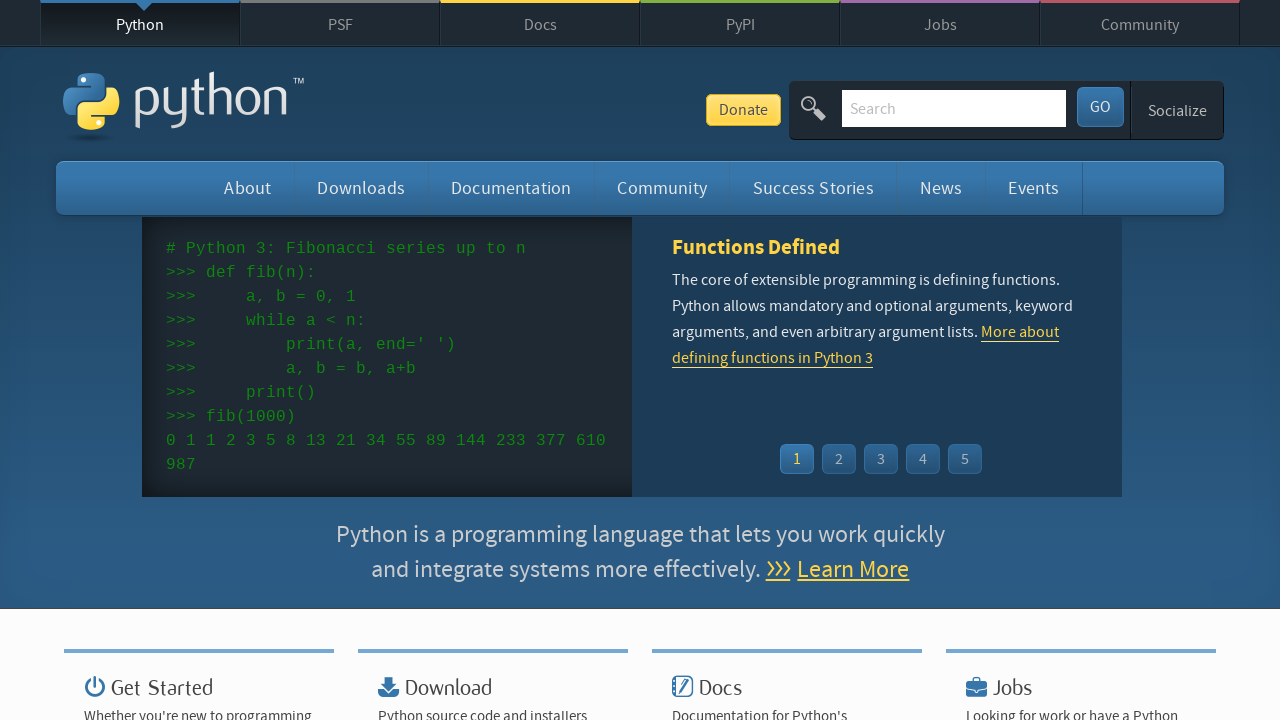

Cleared the search input field on input[name='q']
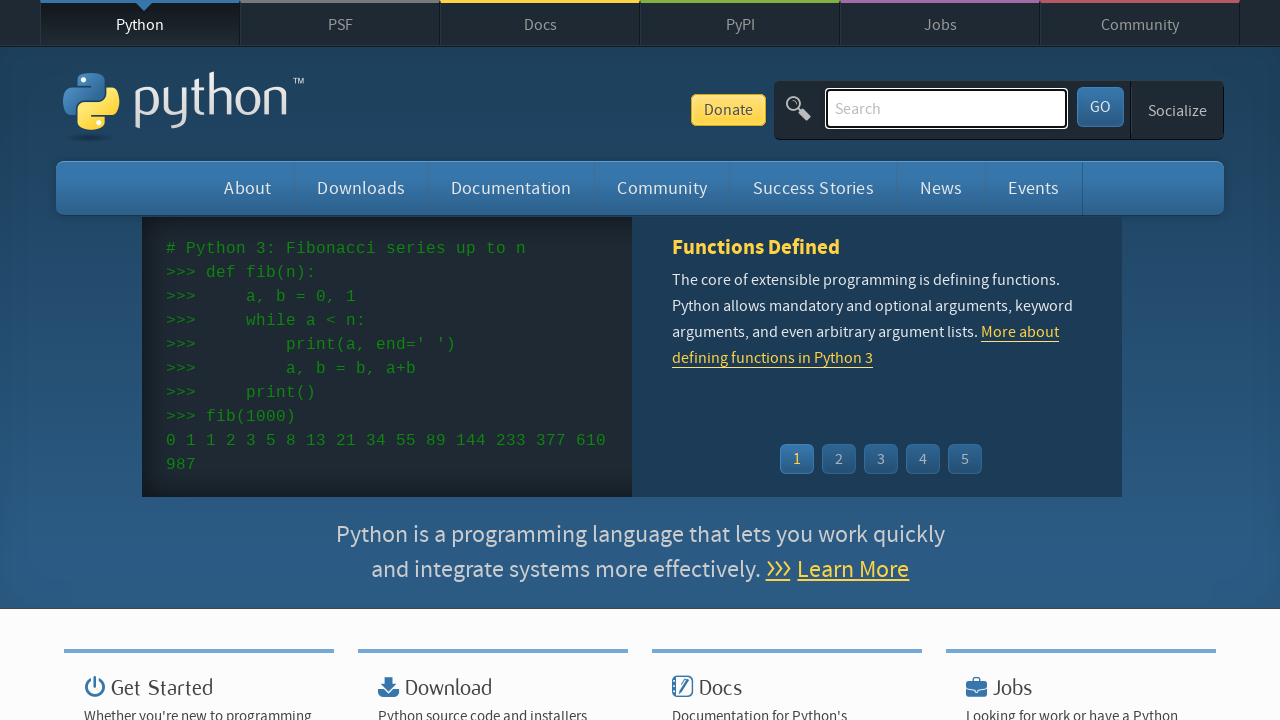

Entered 'pycon' in the search box on input[name='q']
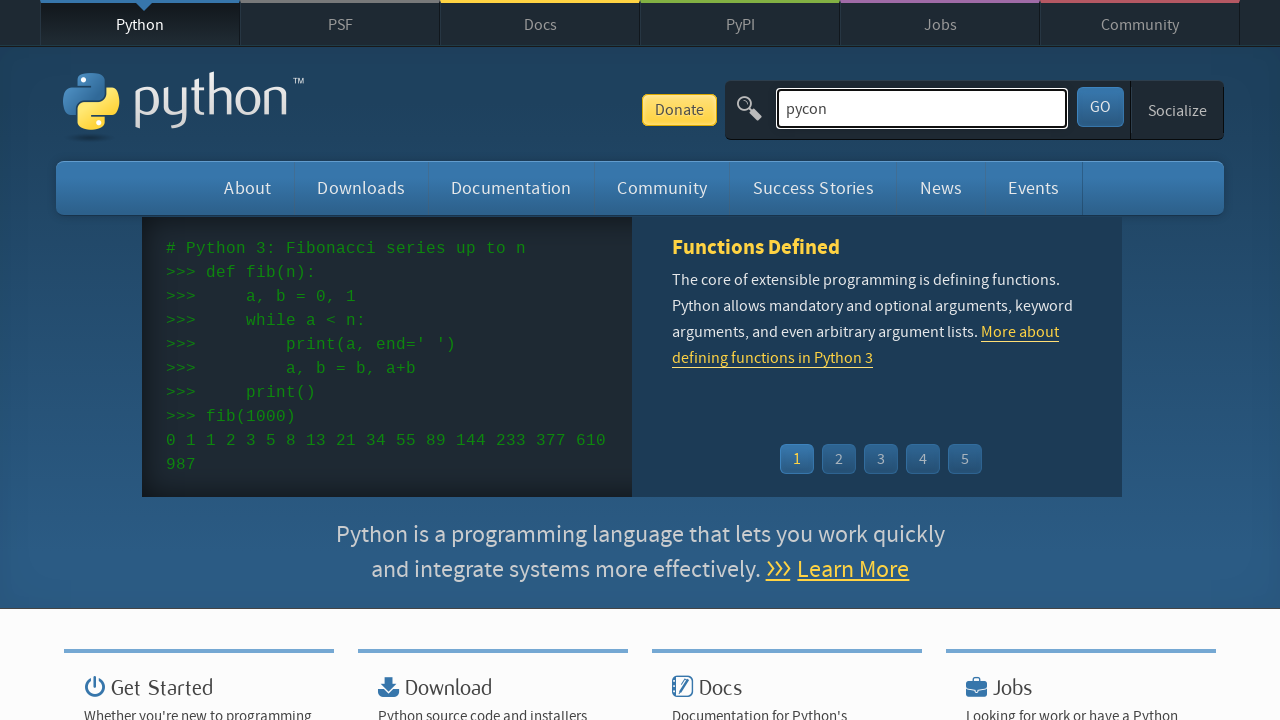

Pressed Enter to submit the search form on input[name='q']
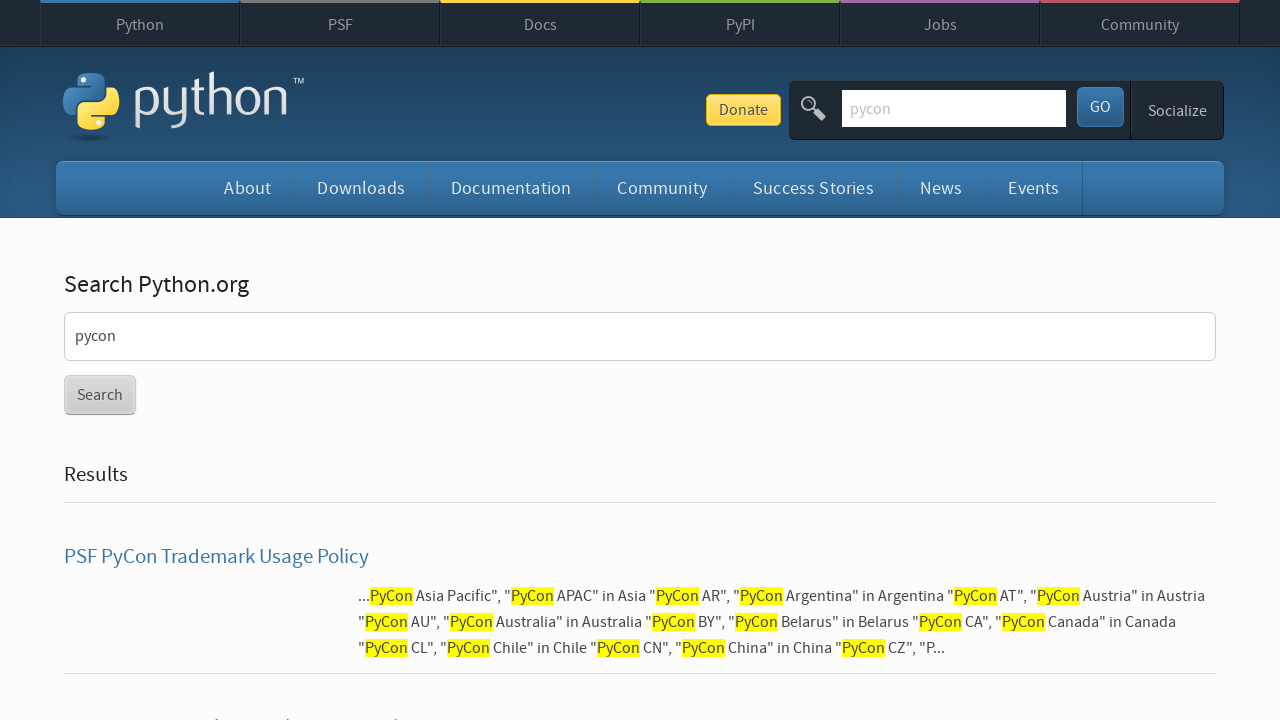

Search results page loaded successfully
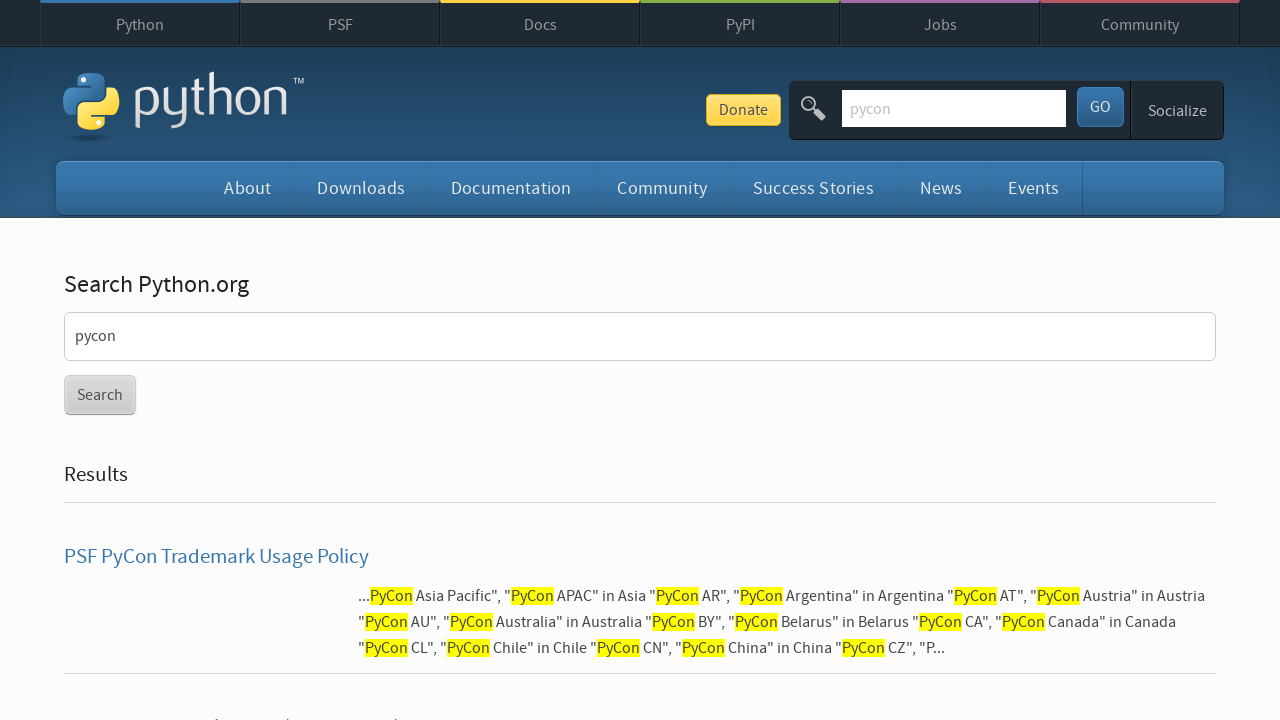

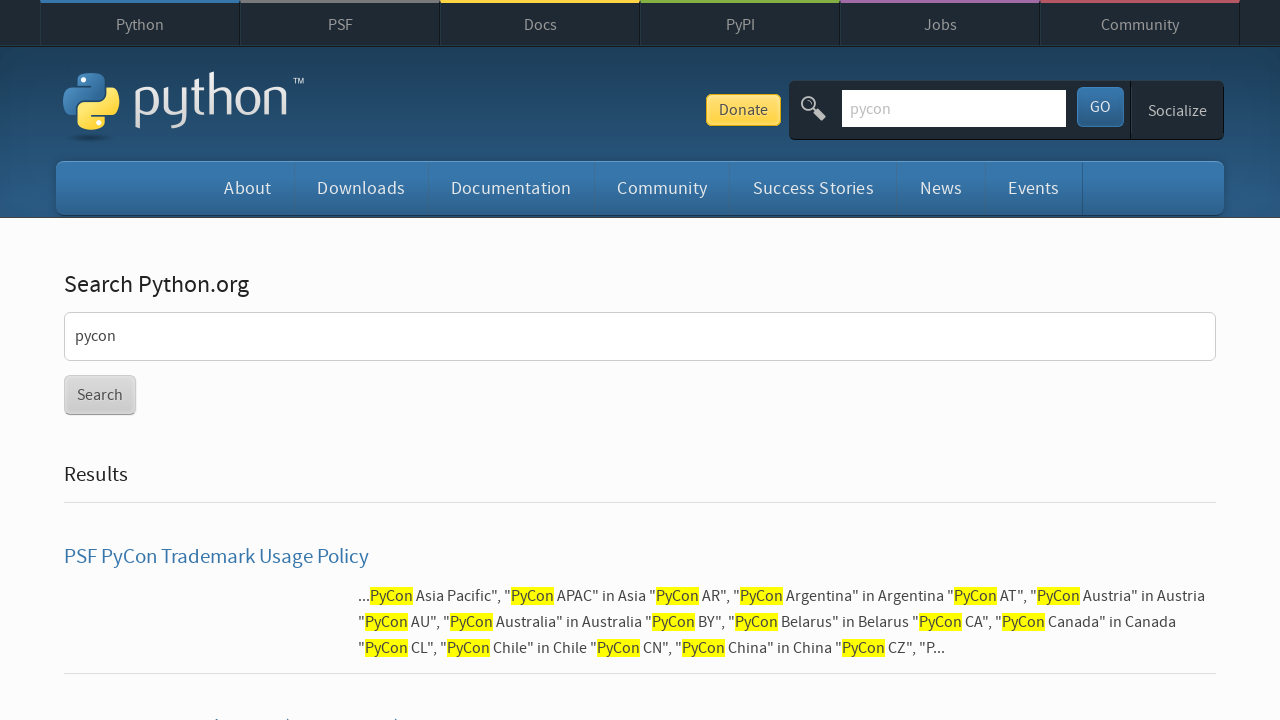